Tests iframe handling by switching between frames, filling form fields, selecting dropdown options, handling alerts, and entering personal details in a practice frames page

Starting URL: https://www.hyrtutorials.com/p/frames-practice.html

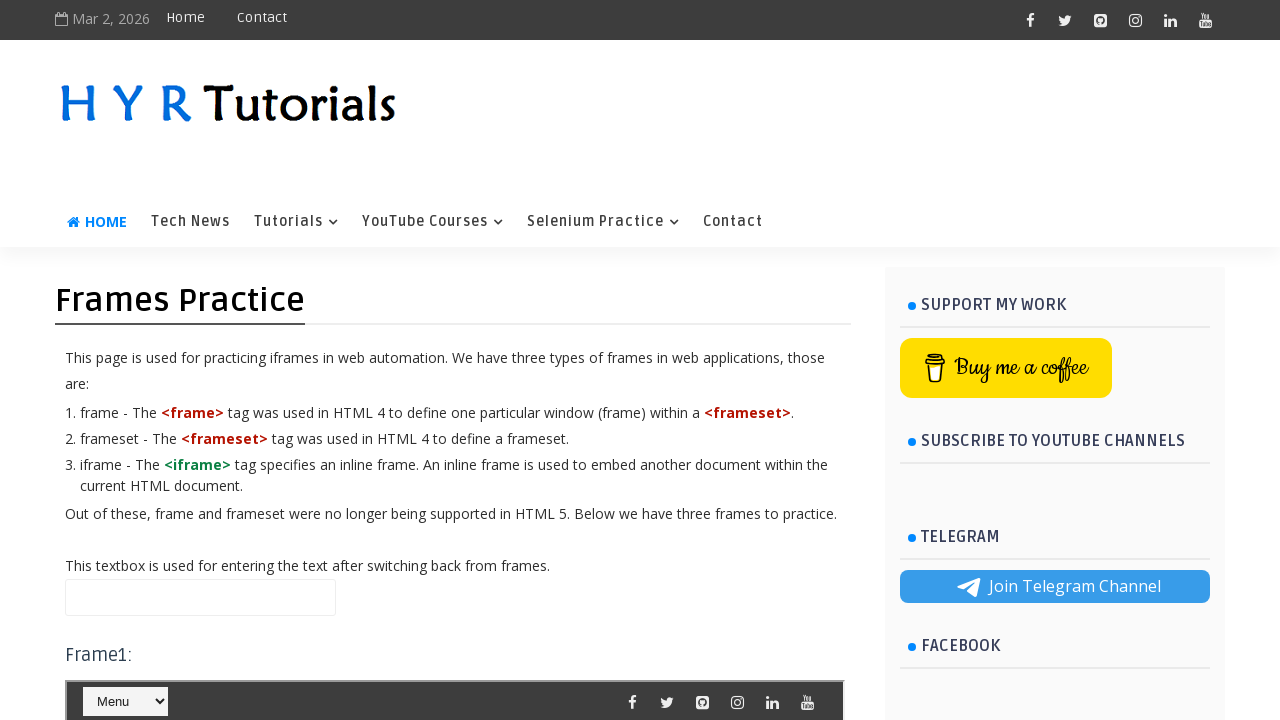

Filled name field in main frame with 'Main Frame' on #name
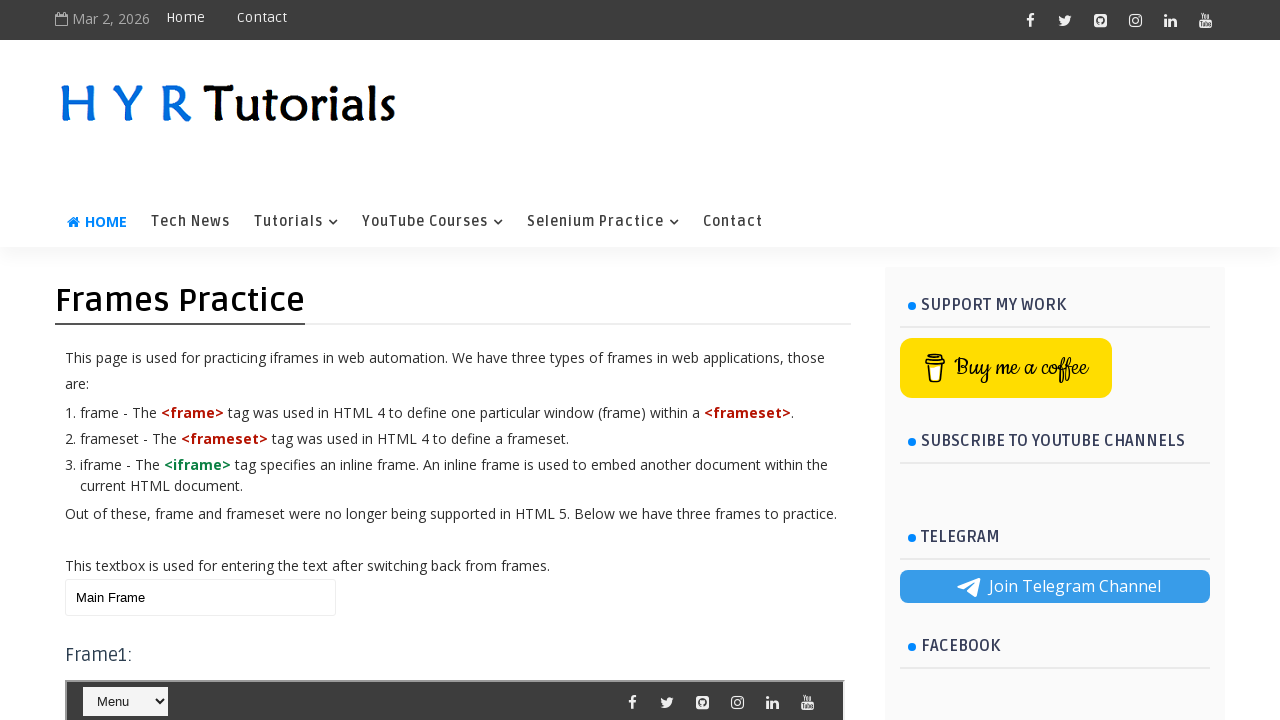

Located frame 1 (#frm1)
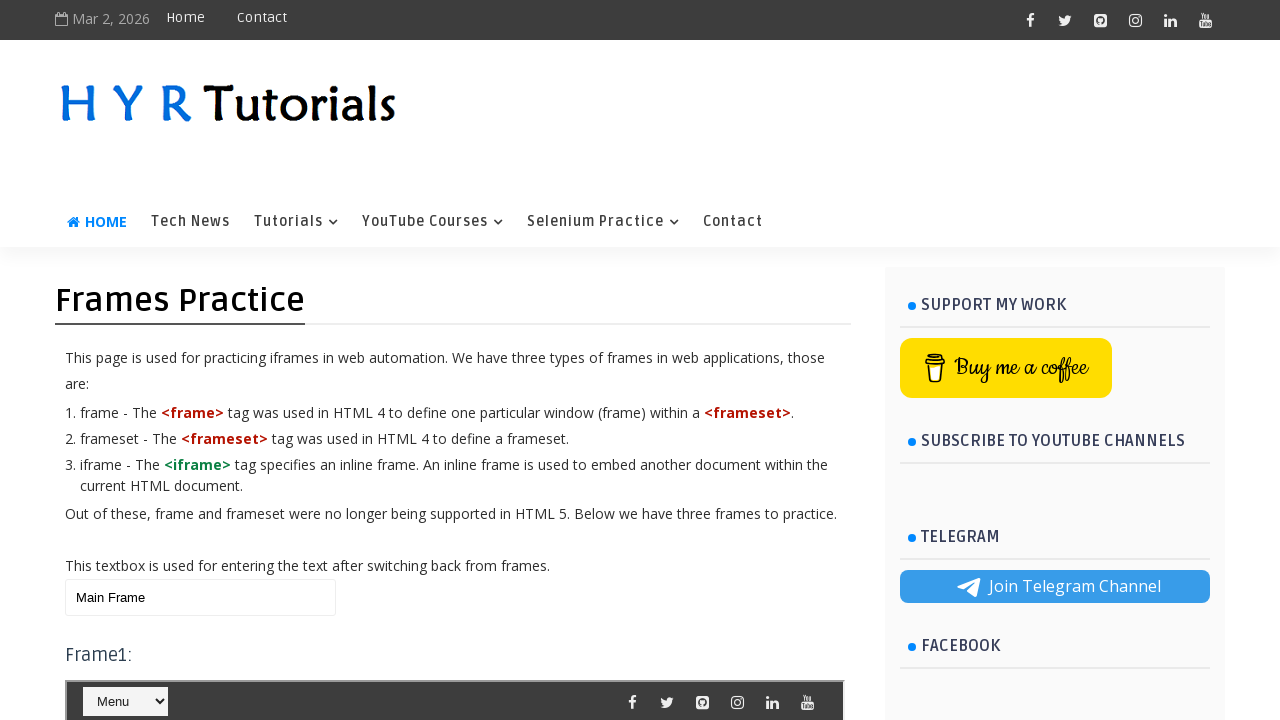

Selected 'Contact' from first dropdown in frame 1 on #frm1 >> internal:control=enter-frame >> select#selectnav2
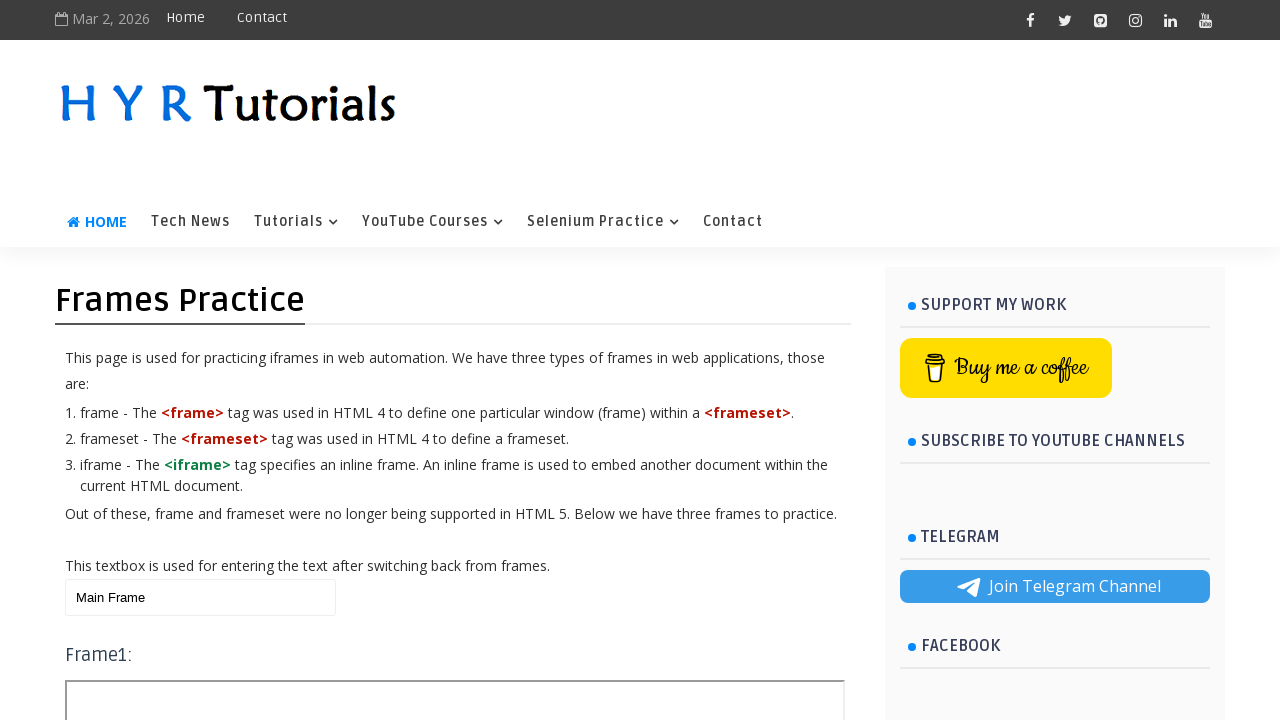

Selected '- Alerts' from second dropdown in frame 1 on #frm1 >> internal:control=enter-frame >> select#selectnav1
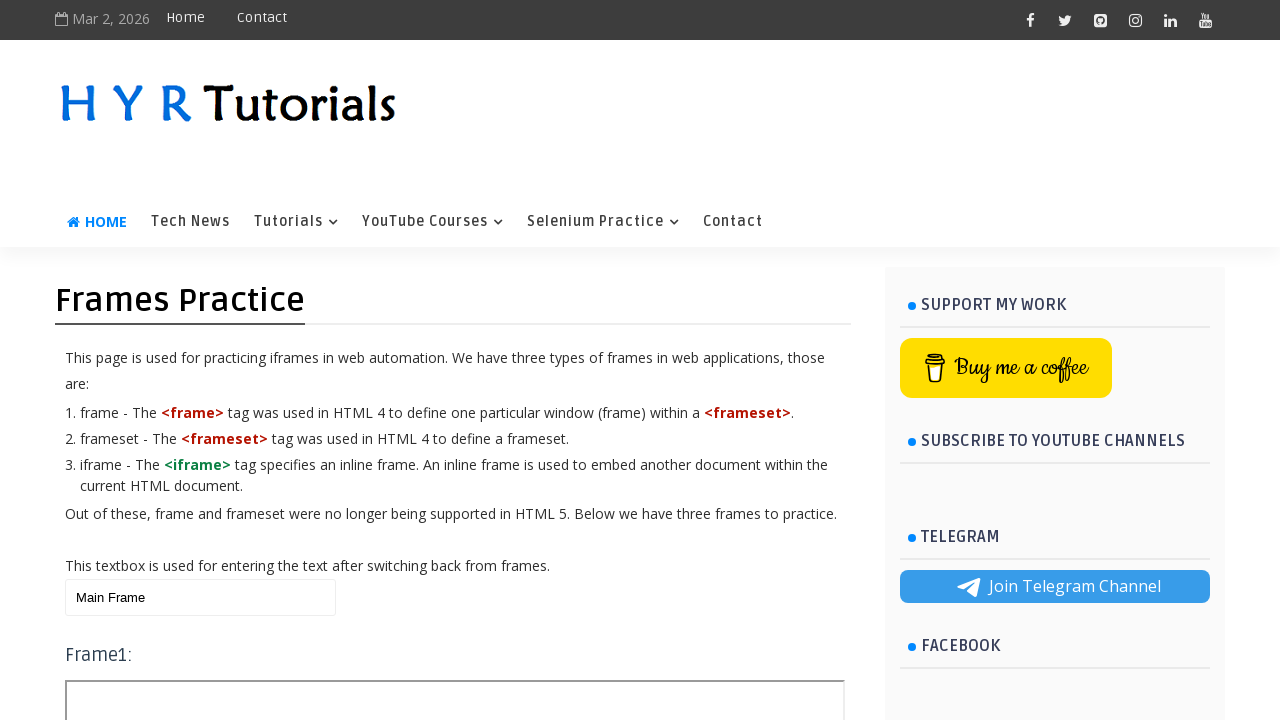

Clicked alert box button in frame 1 at (142, 360) on #frm1 >> internal:control=enter-frame >> #alertBox
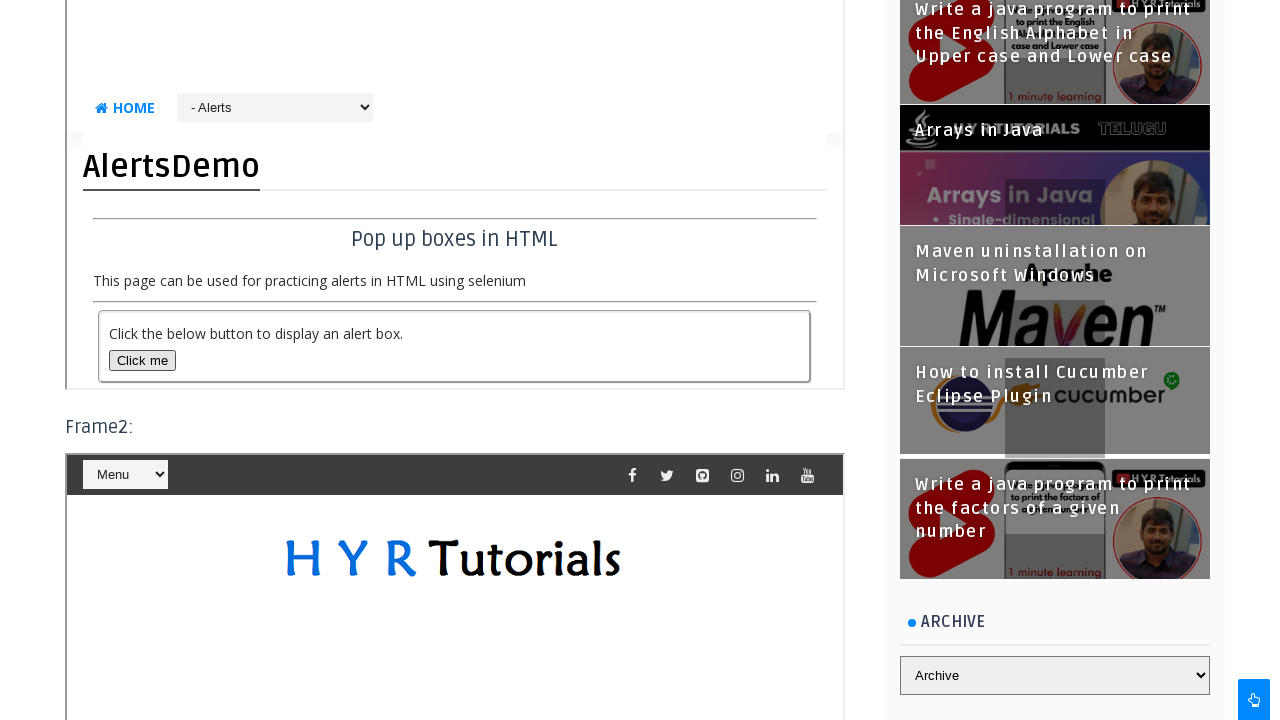

Set up alert dialog handler to accept dialogs
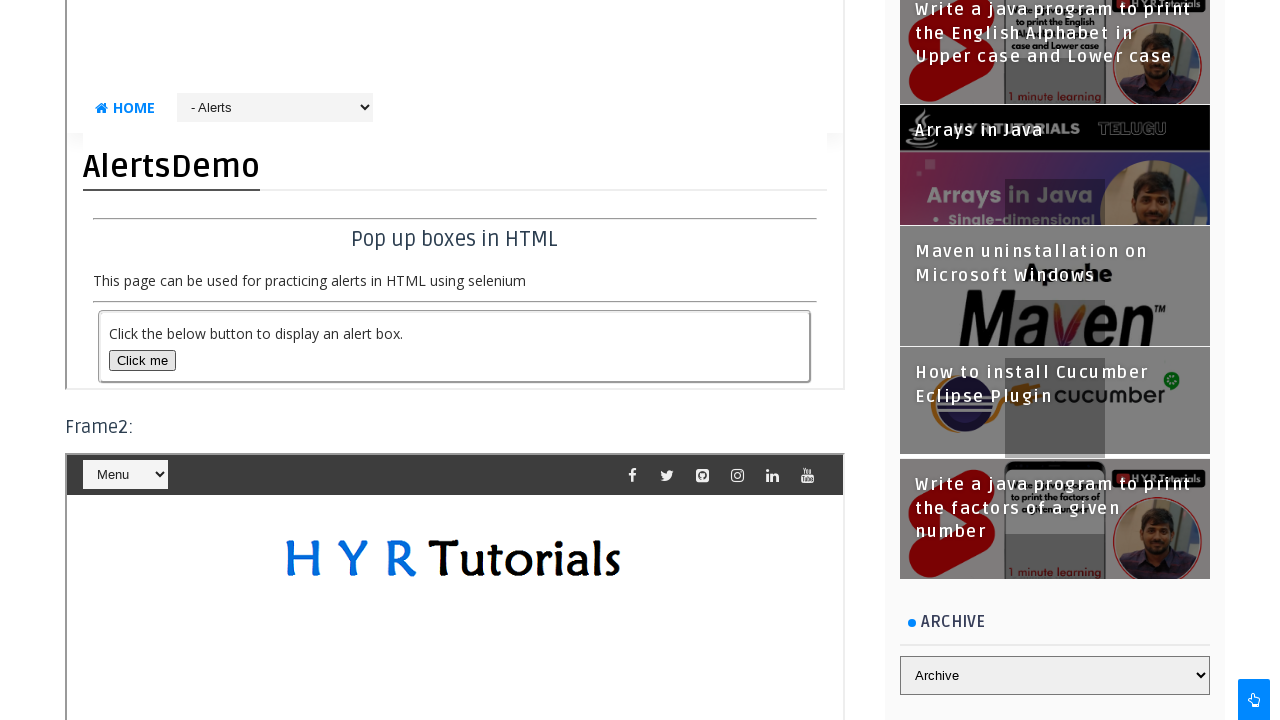

Located frame 2 (#frm2)
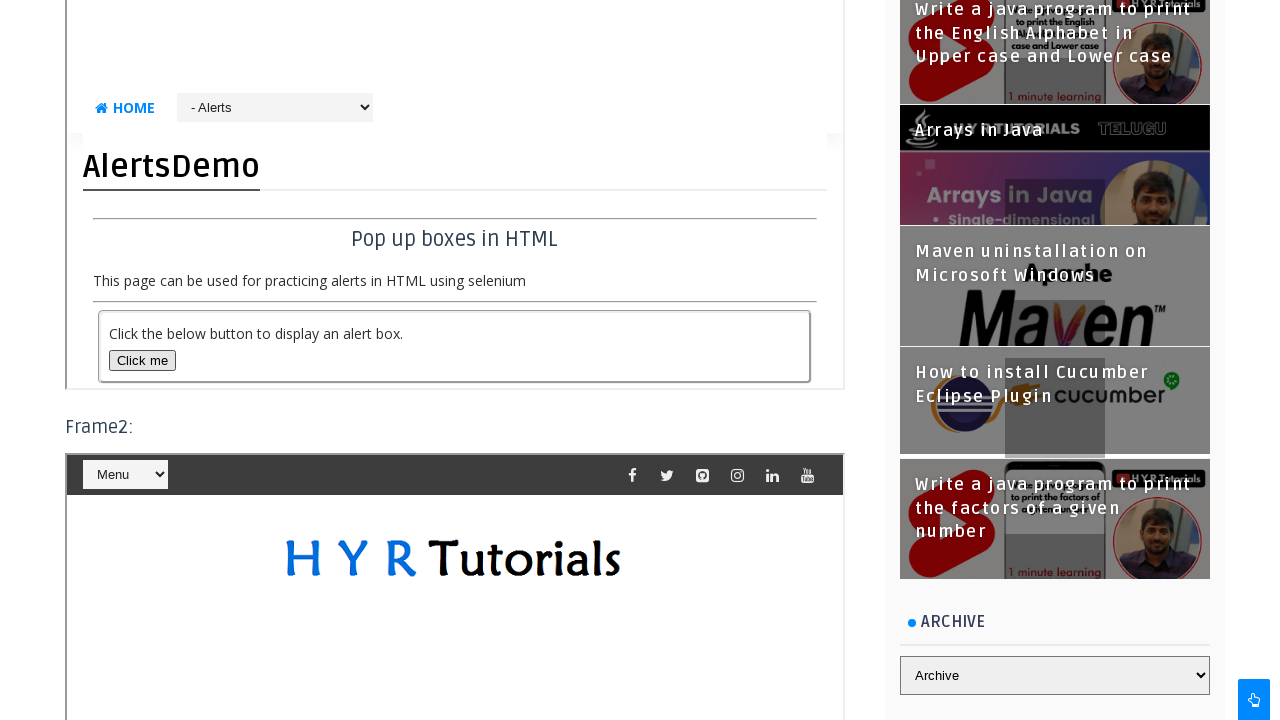

Selected '- Basic Controls' from dropdown in frame 2 on #frm2 >> internal:control=enter-frame >> select#selectnav1
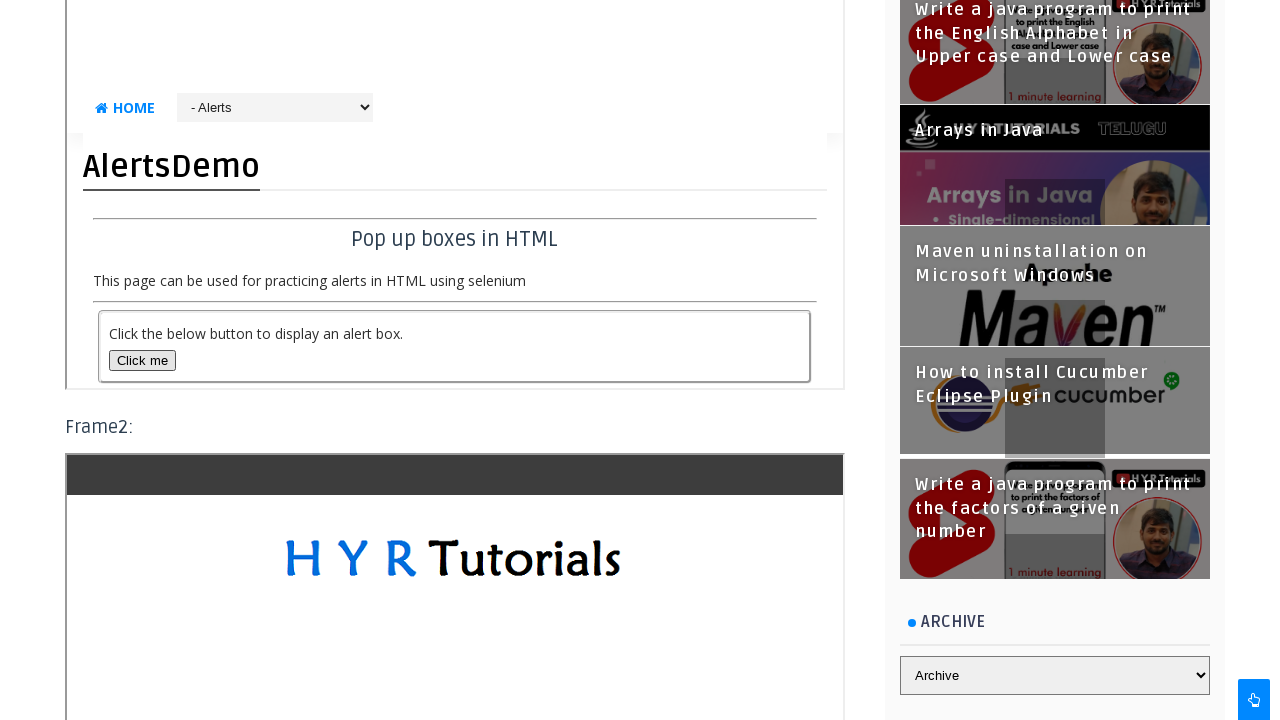

Filled first name field with 'Marcus' in frame 2 on #frm2 >> internal:control=enter-frame >> #firstName
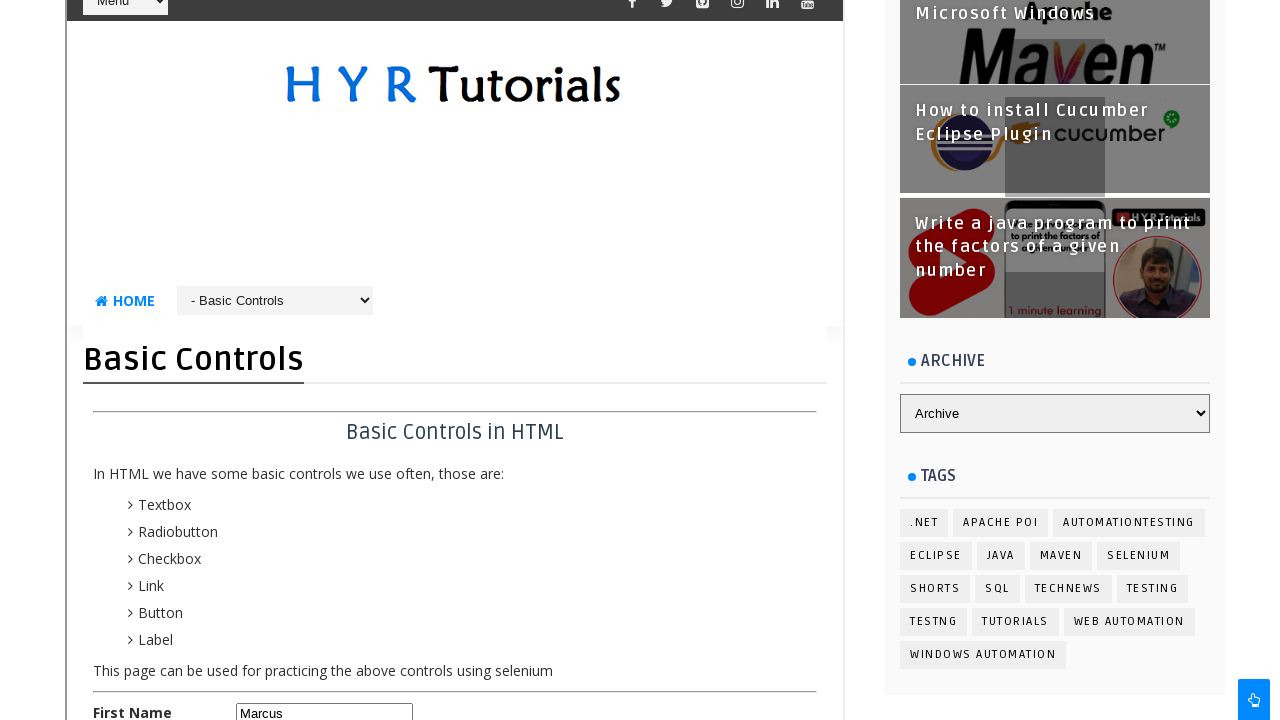

Filled last name field with 'Johnson' in frame 2 on #frm2 >> internal:control=enter-frame >> #lastName
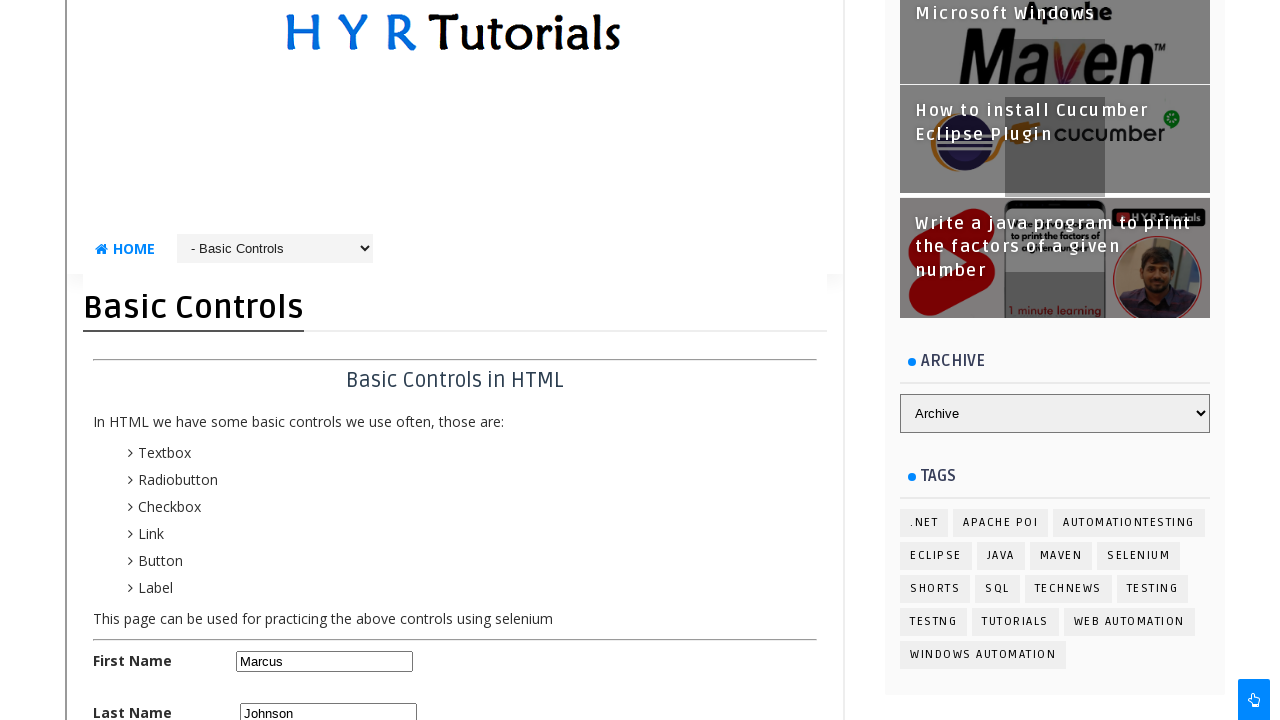

Selected female radio button in frame 2 at (313, 360) on #frm2 >> internal:control=enter-frame >> #femalerb
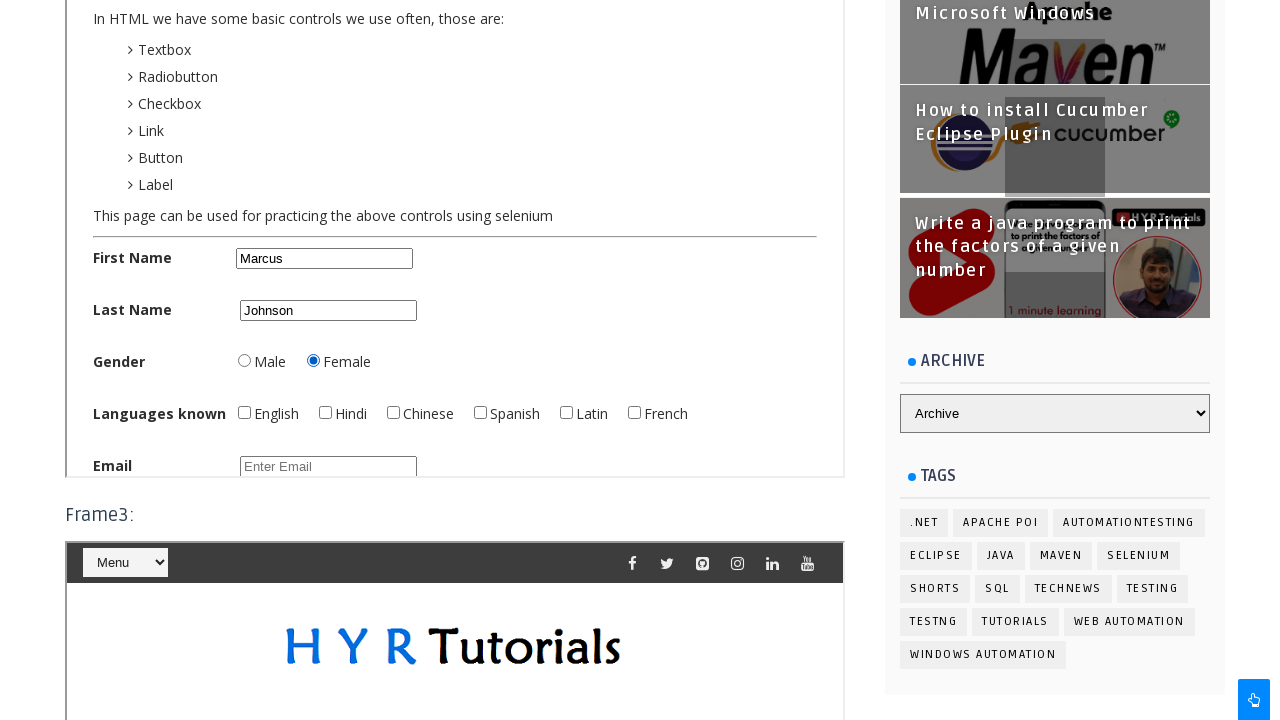

Checked English language checkbox in frame 2 at (244, 412) on #frm2 >> internal:control=enter-frame >> #englishchbx
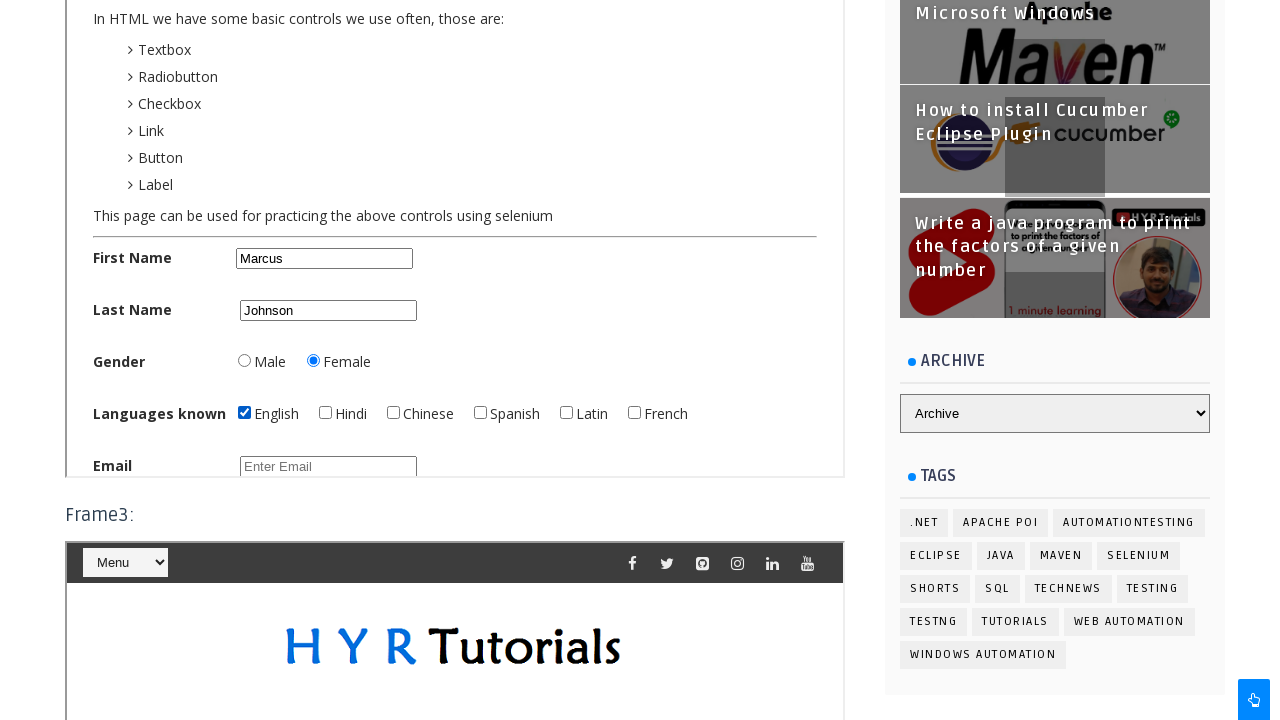

Checked Hindi language checkbox in frame 2 at (325, 412) on #frm2 >> internal:control=enter-frame >> #hindichbx
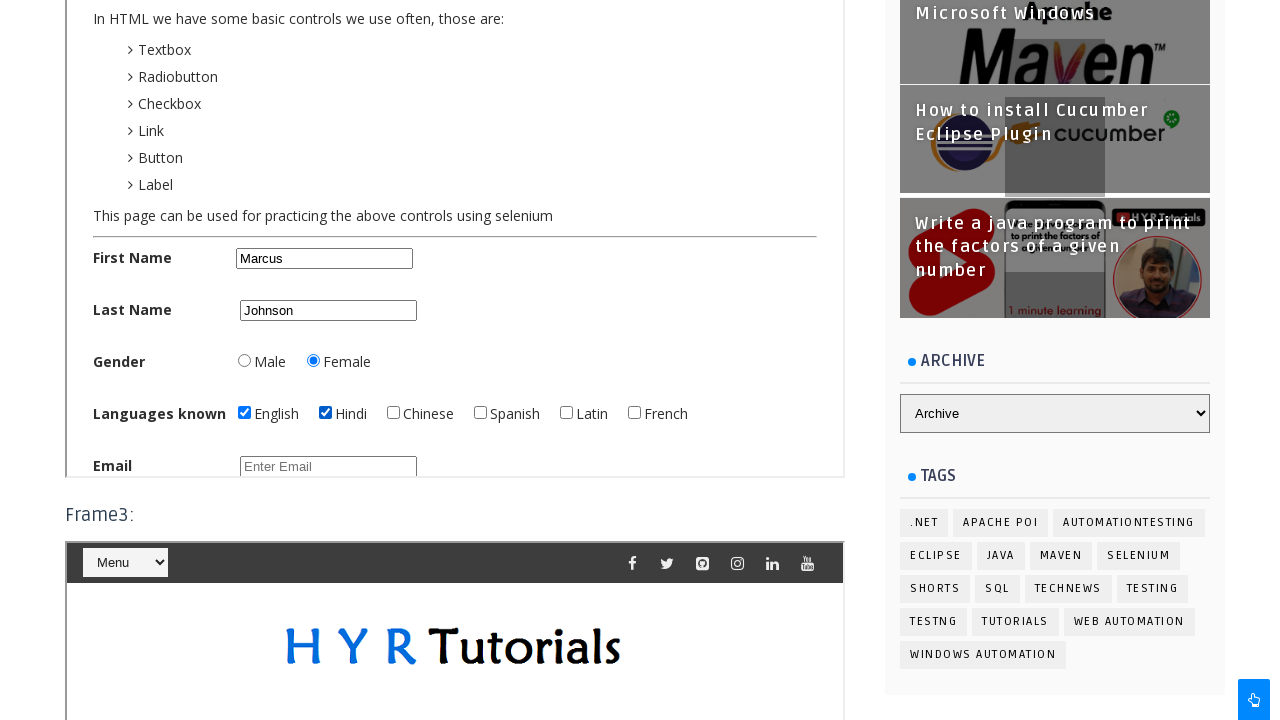

Checked Spanish language checkbox in frame 2 at (480, 412) on #frm2 >> internal:control=enter-frame >> #spanishchbx
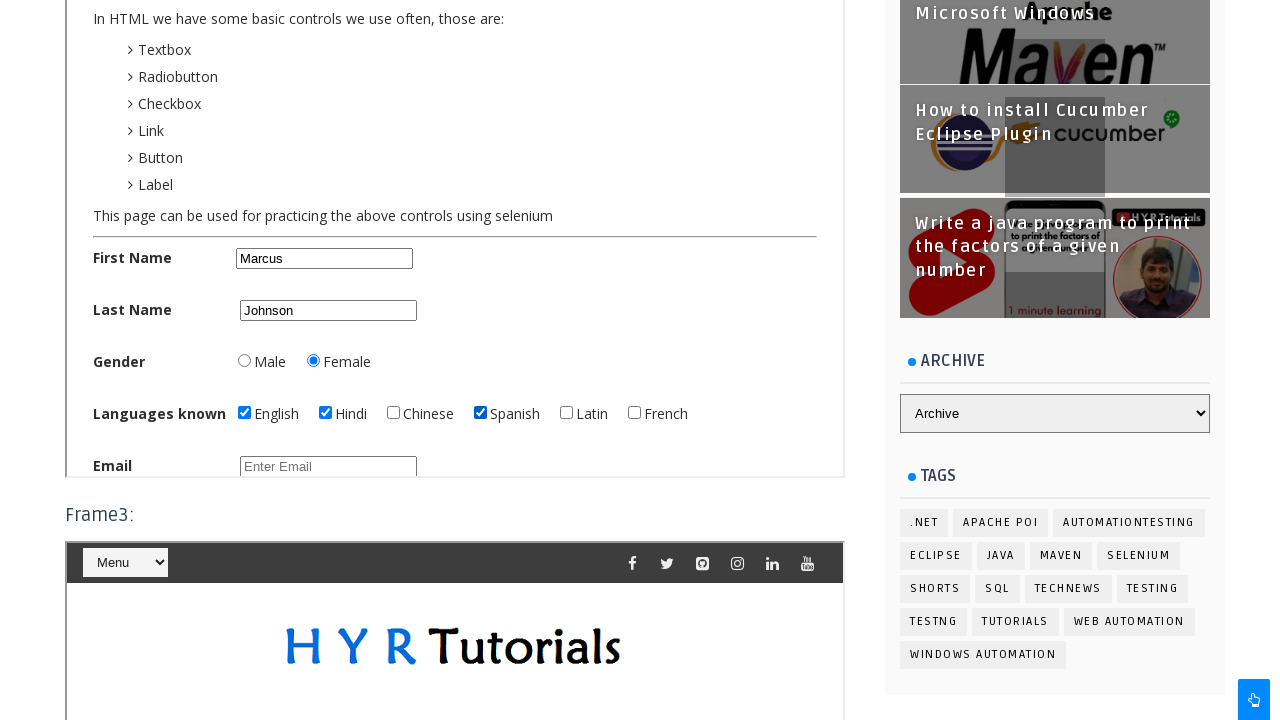

Filled email field with 'marcus.johnson@example.com' in frame 2 on #frm2 >> internal:control=enter-frame >> #email
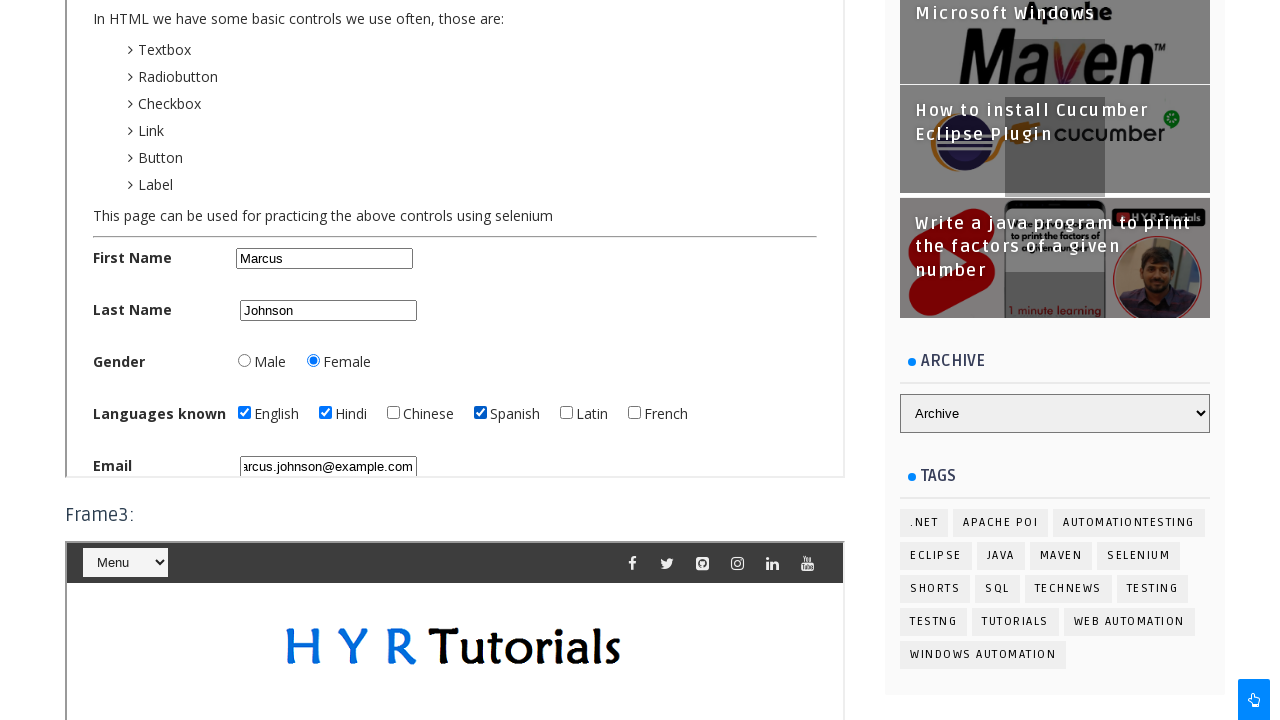

Filled password field with 'securepass456' in frame 2 on #frm2 >> internal:control=enter-frame >> #password
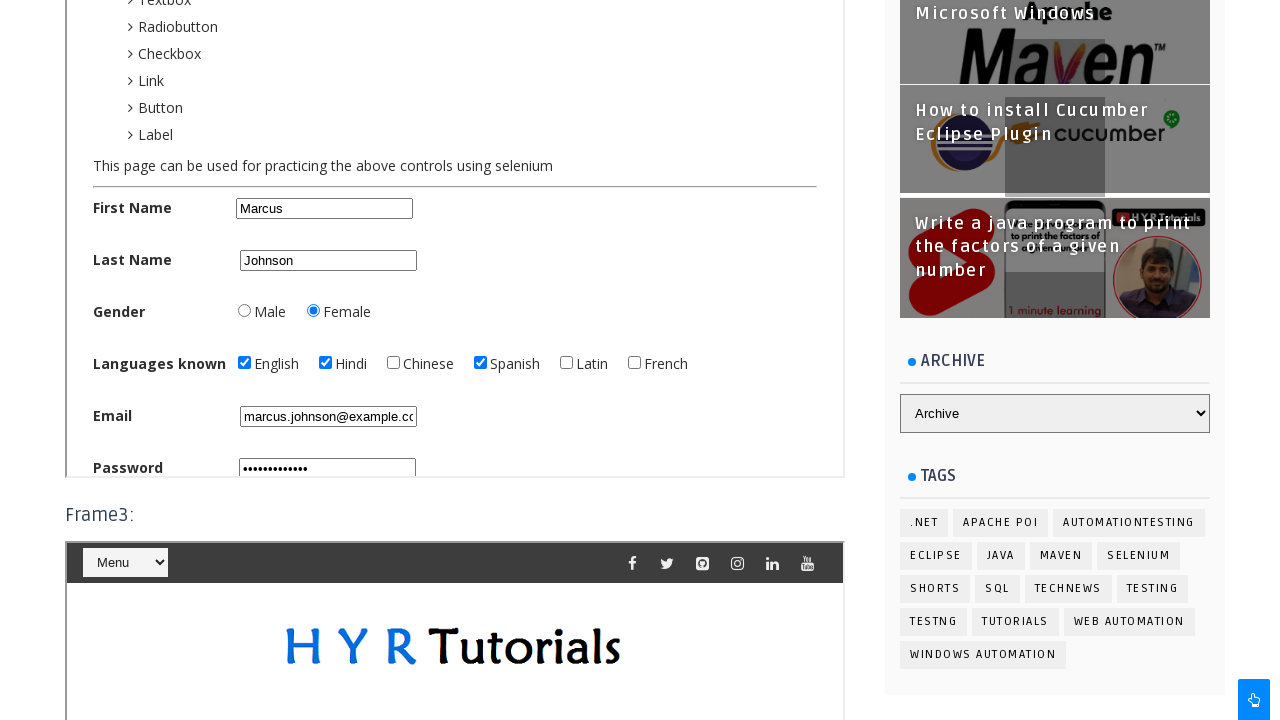

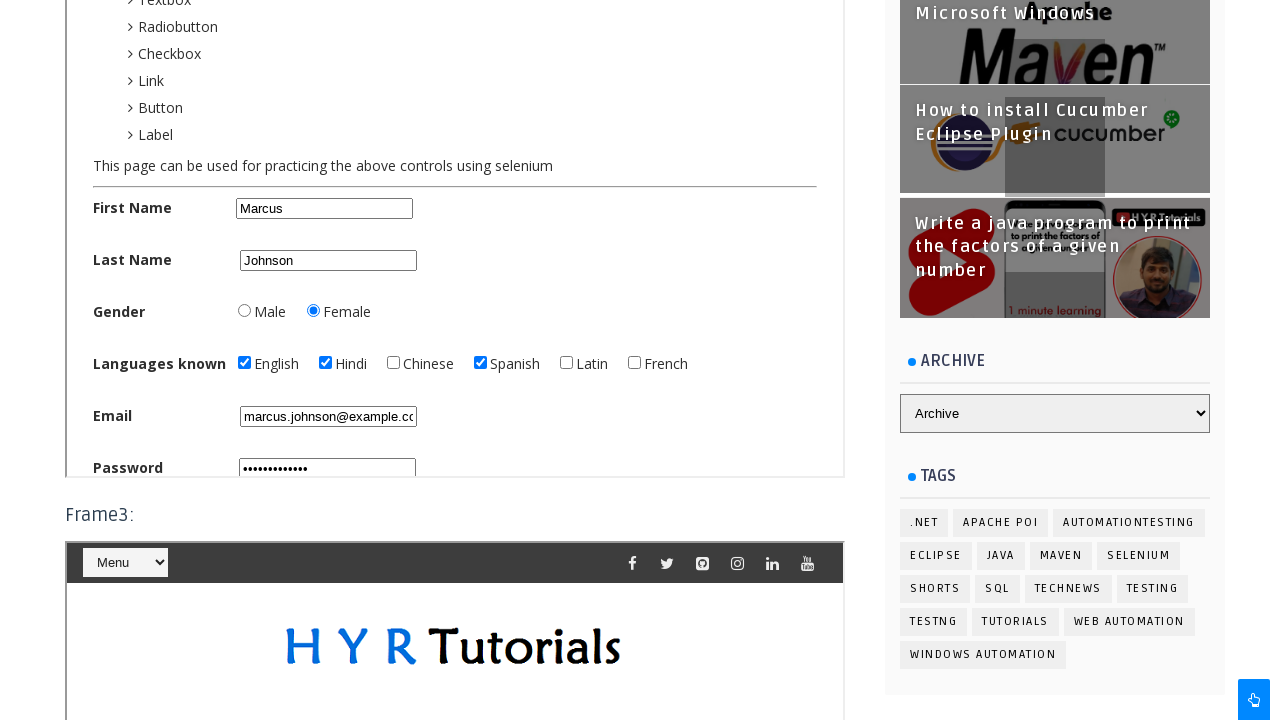